Tests a T-Mobile optimizer web application by navigating through a multi-step flow: selecting "No, I'm New" customer type, choosing "Standard Consumer", clicking Continue to advance to the lines screen, then clicking New button to reset the flow.

Starting URL: https://tmobile-optimizer.vercel.app

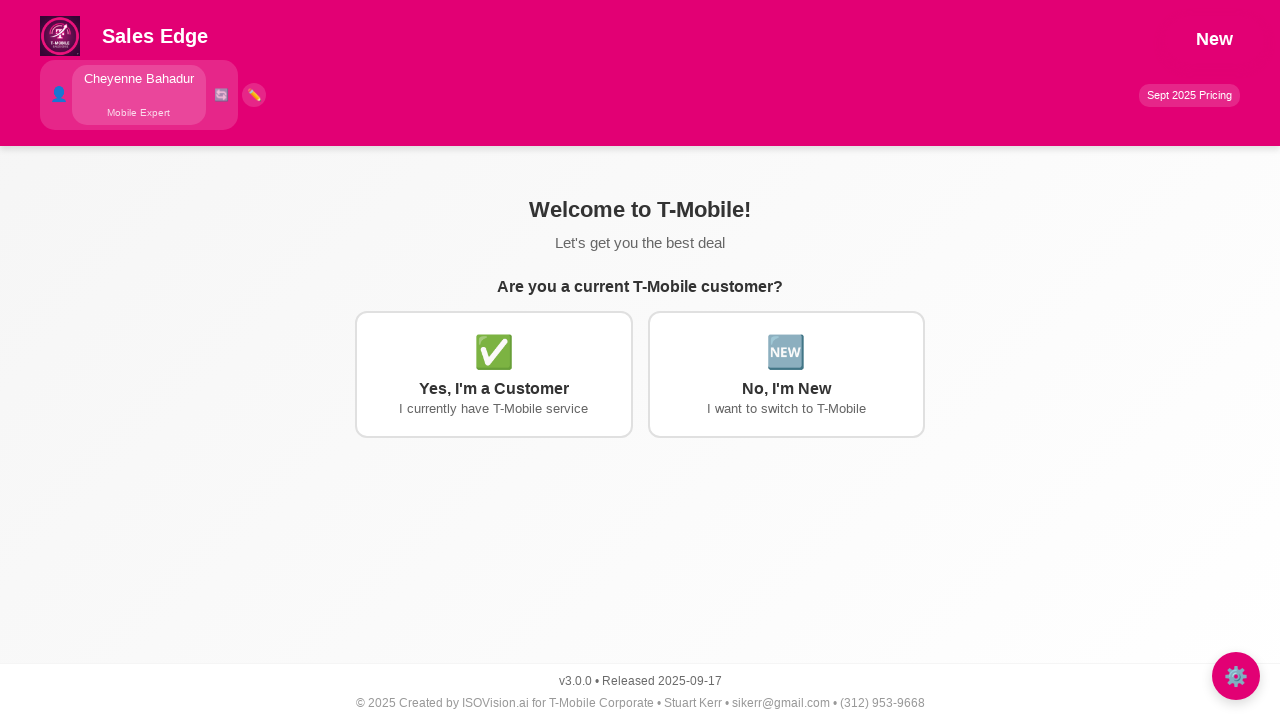

Waited for page to reach networkidle state
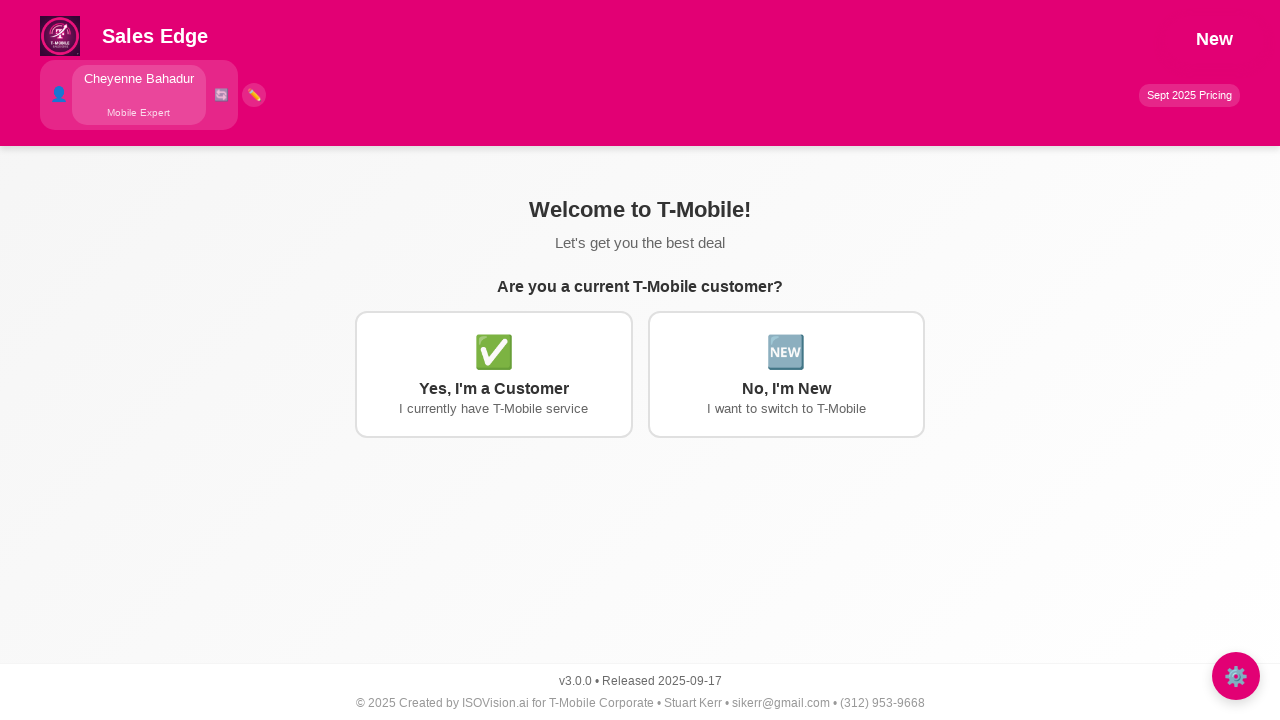

Waited 3 seconds for page initialization
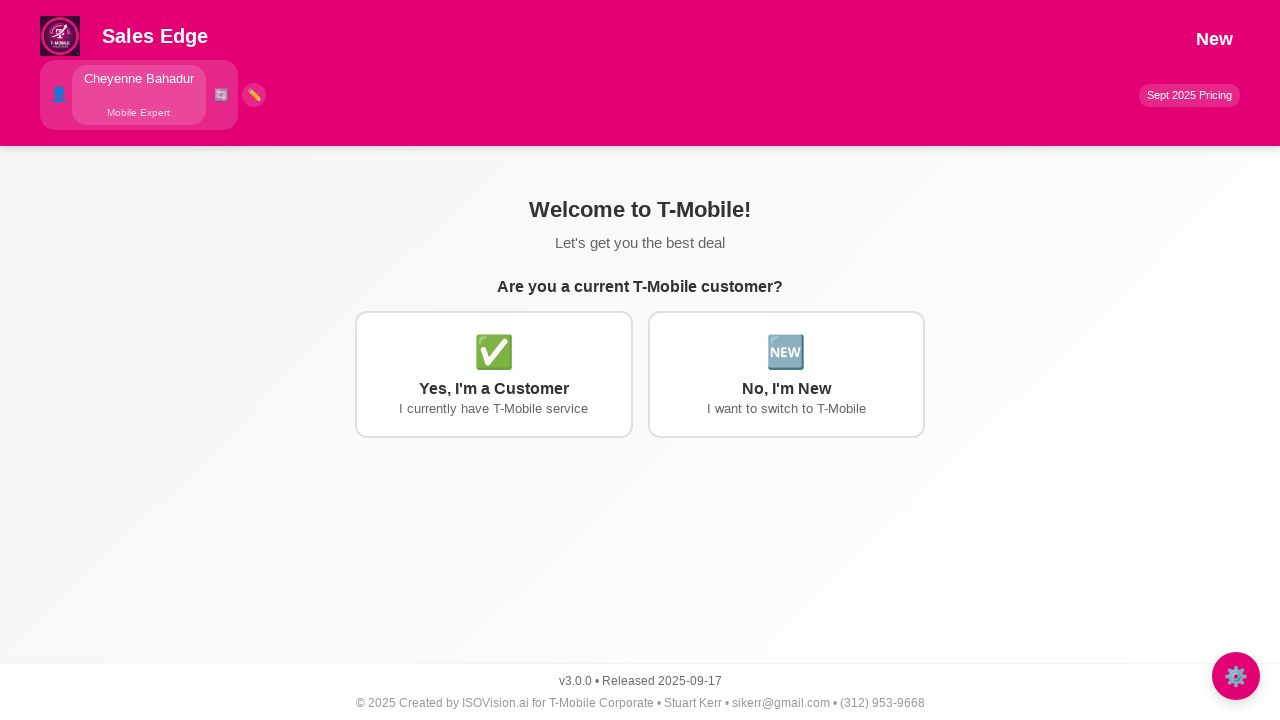

Clicked 'No, I'm New' customer type option at (786, 388) on text=No, I'm New
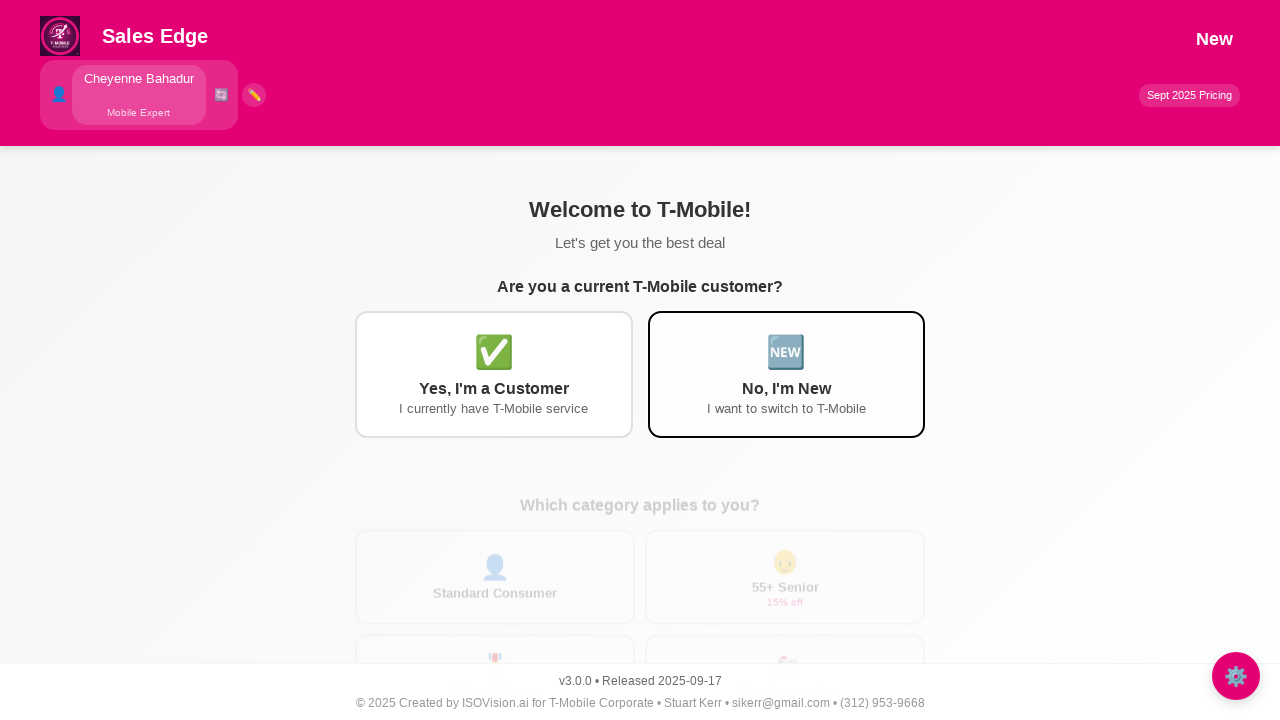

Waited for option selection to process
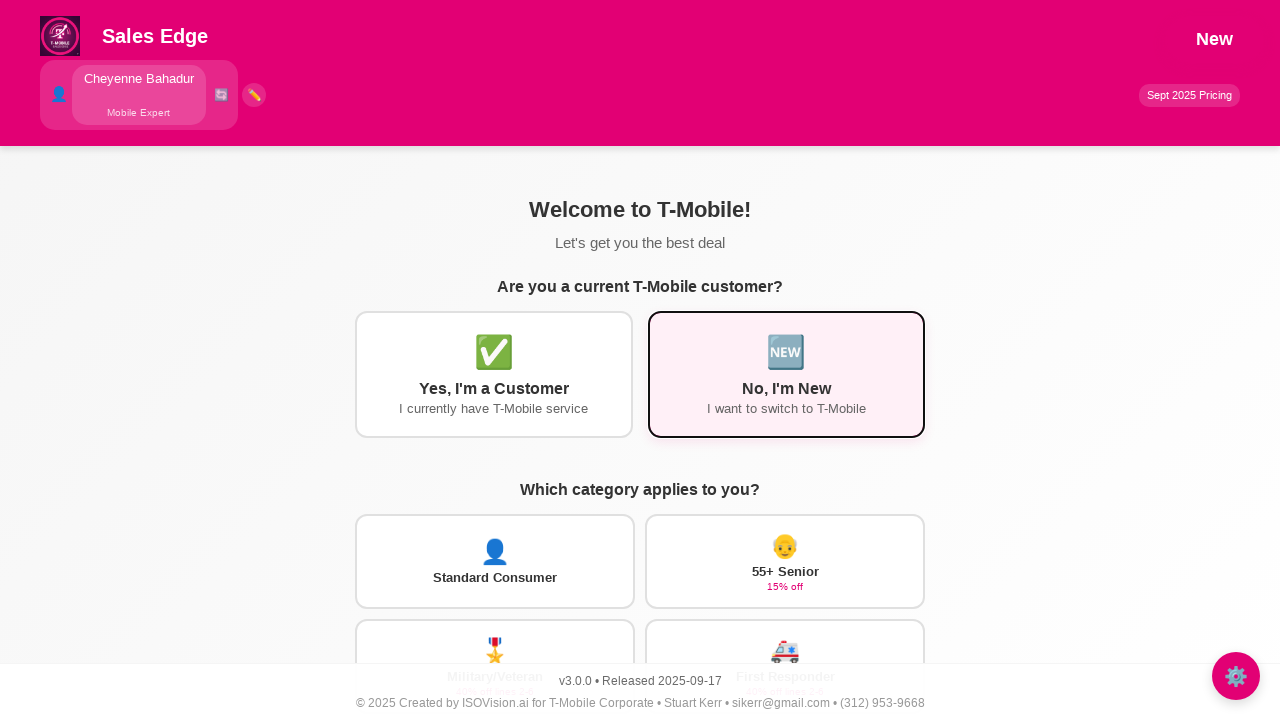

Clicked 'Standard Consumer' option at (495, 578) on text=Standard Consumer
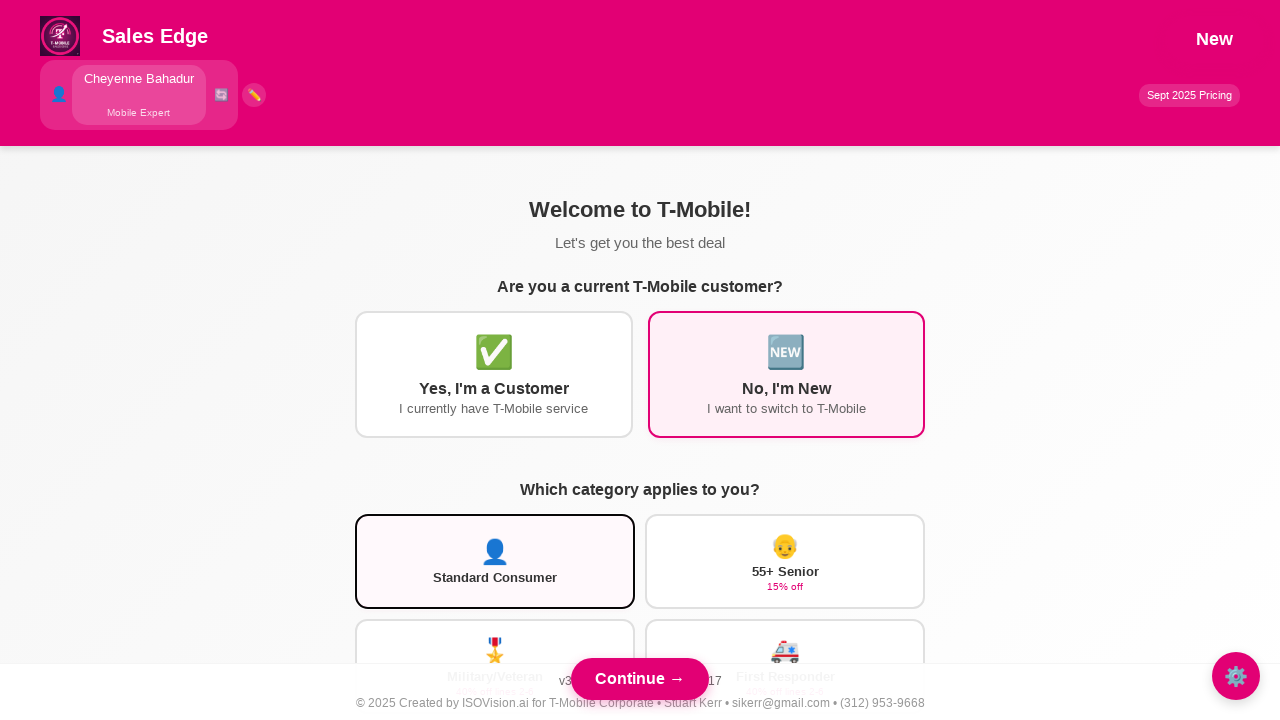

Waited for Standard Consumer selection to process
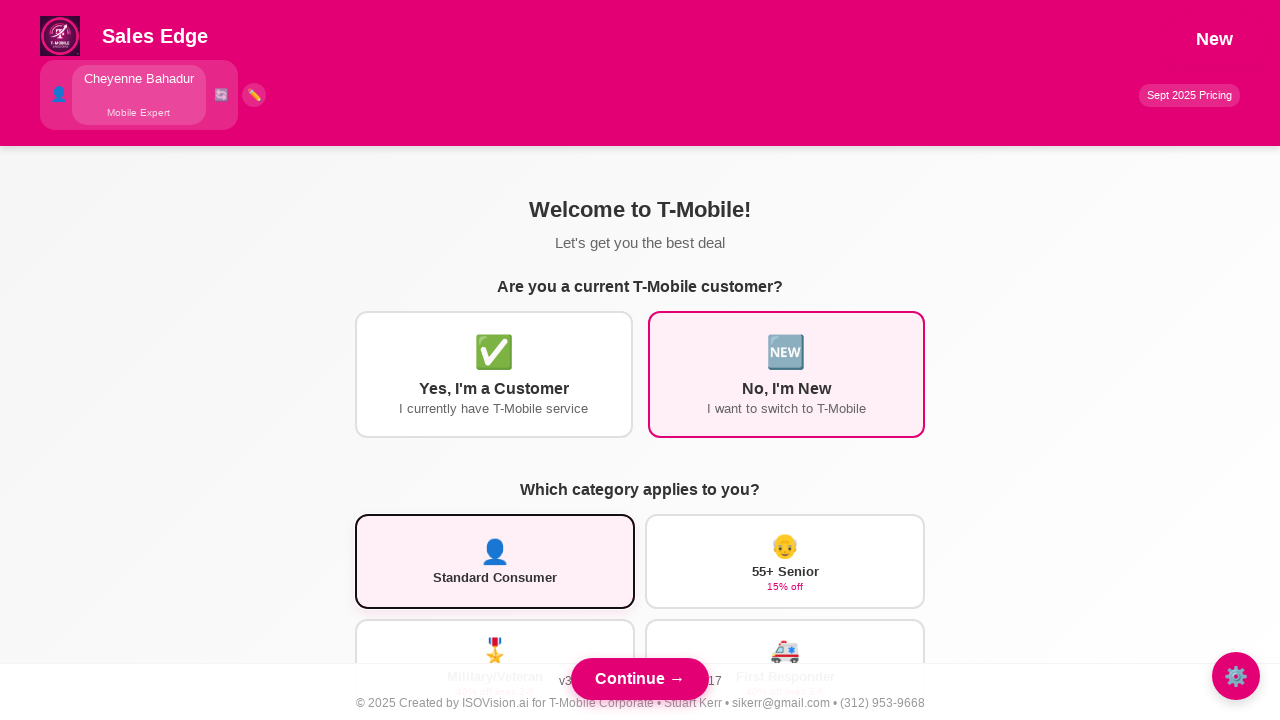

Clicked Continue button to advance at (640, 679) on button:has-text("Continue") >> nth=0
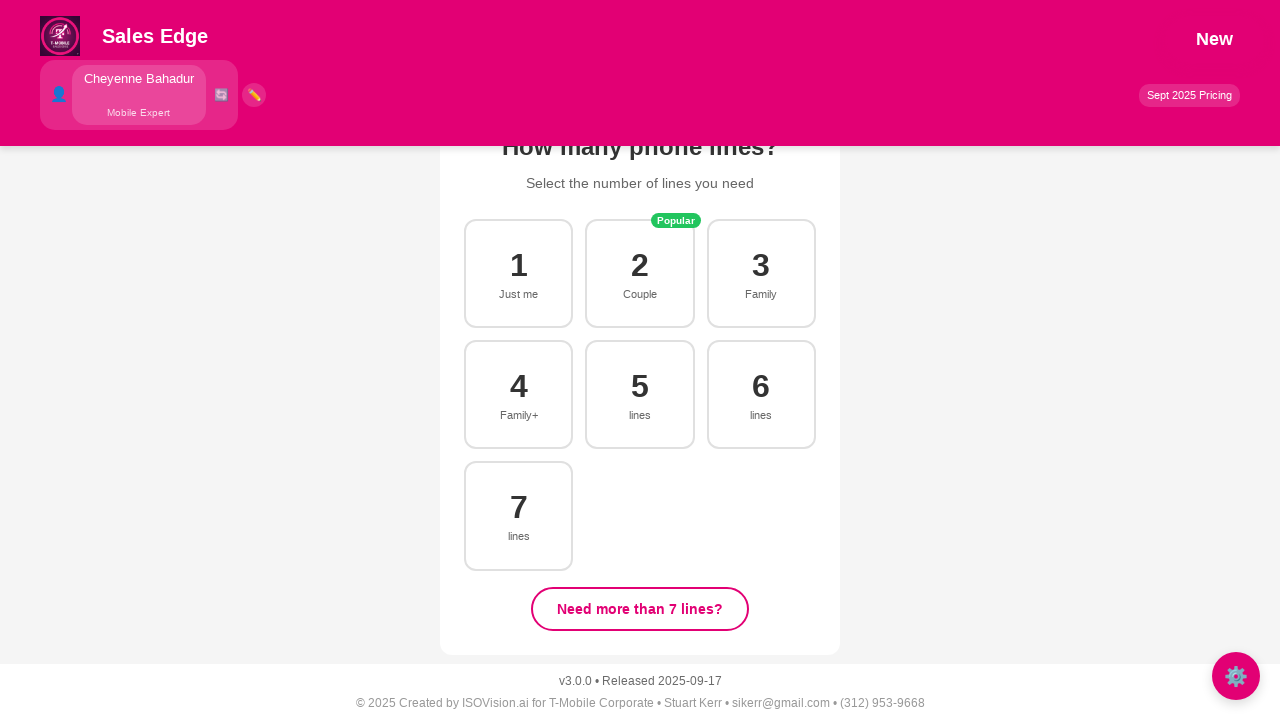

Waited for navigation to lines screen
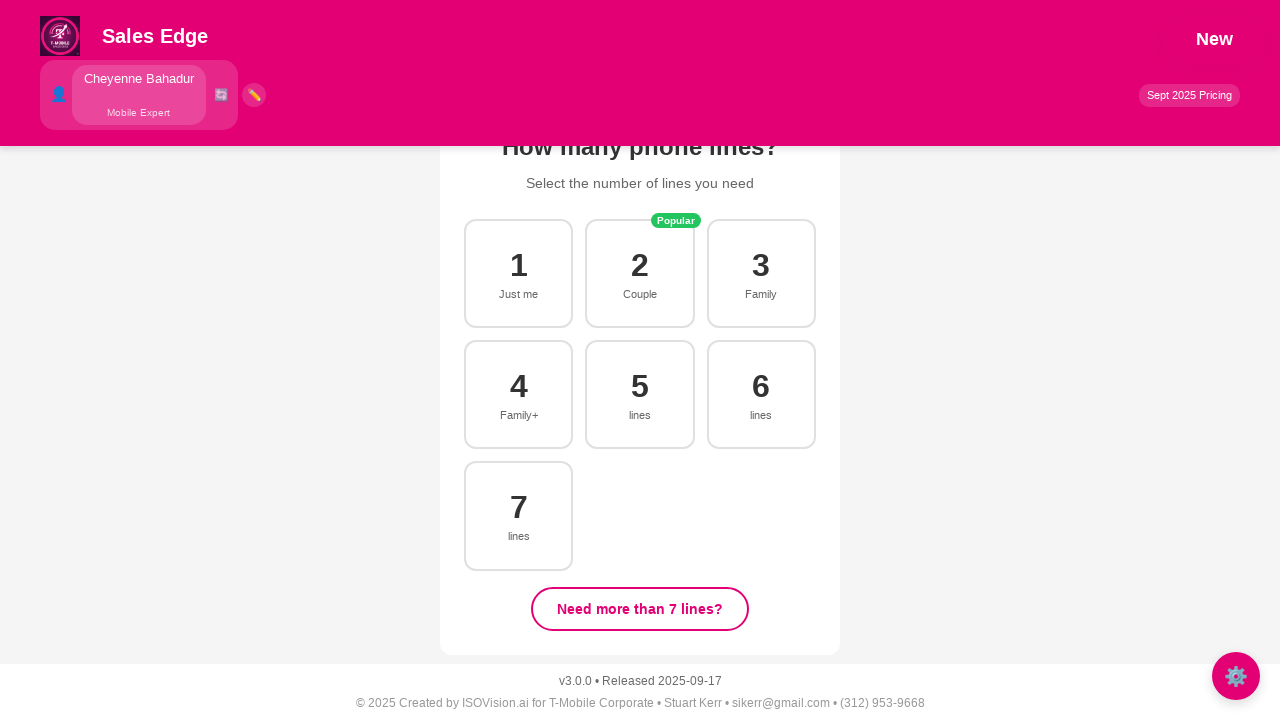

Verified lines screen is visible with 'How many' text
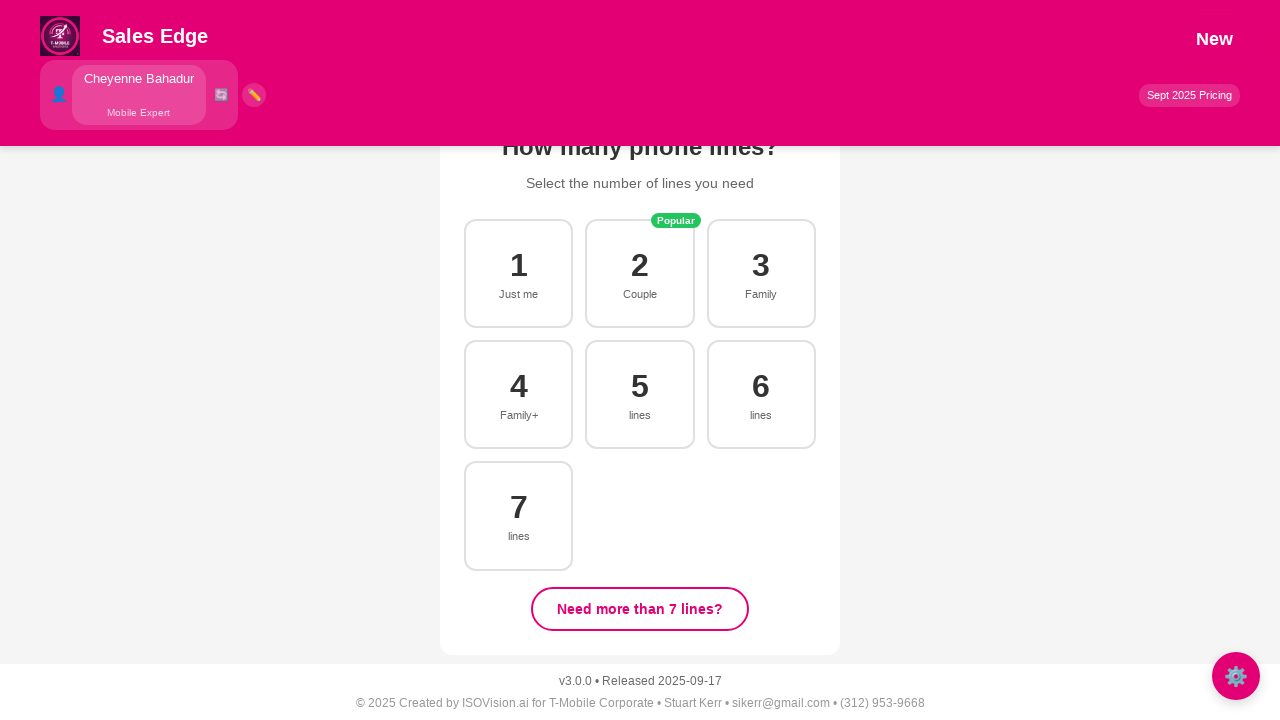

Clicked New button to reset flow at (1215, 40) on button:has-text("New") >> nth=0
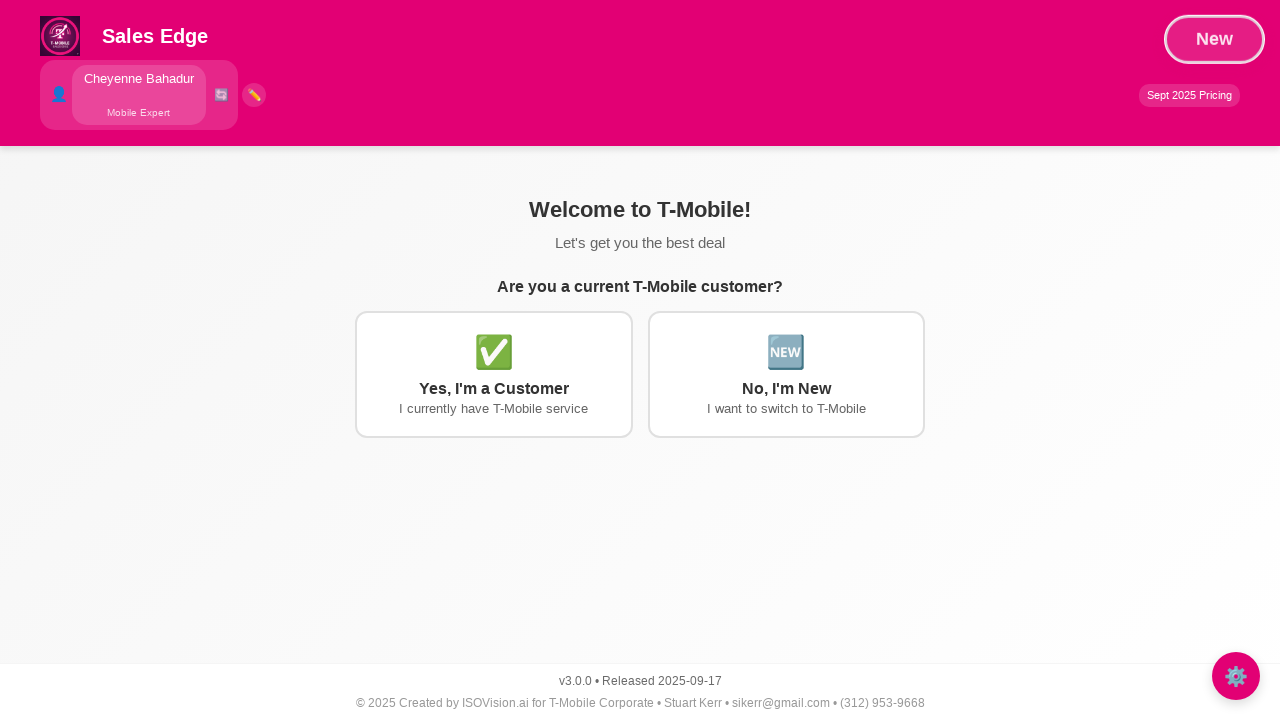

Waited for flow reset to complete
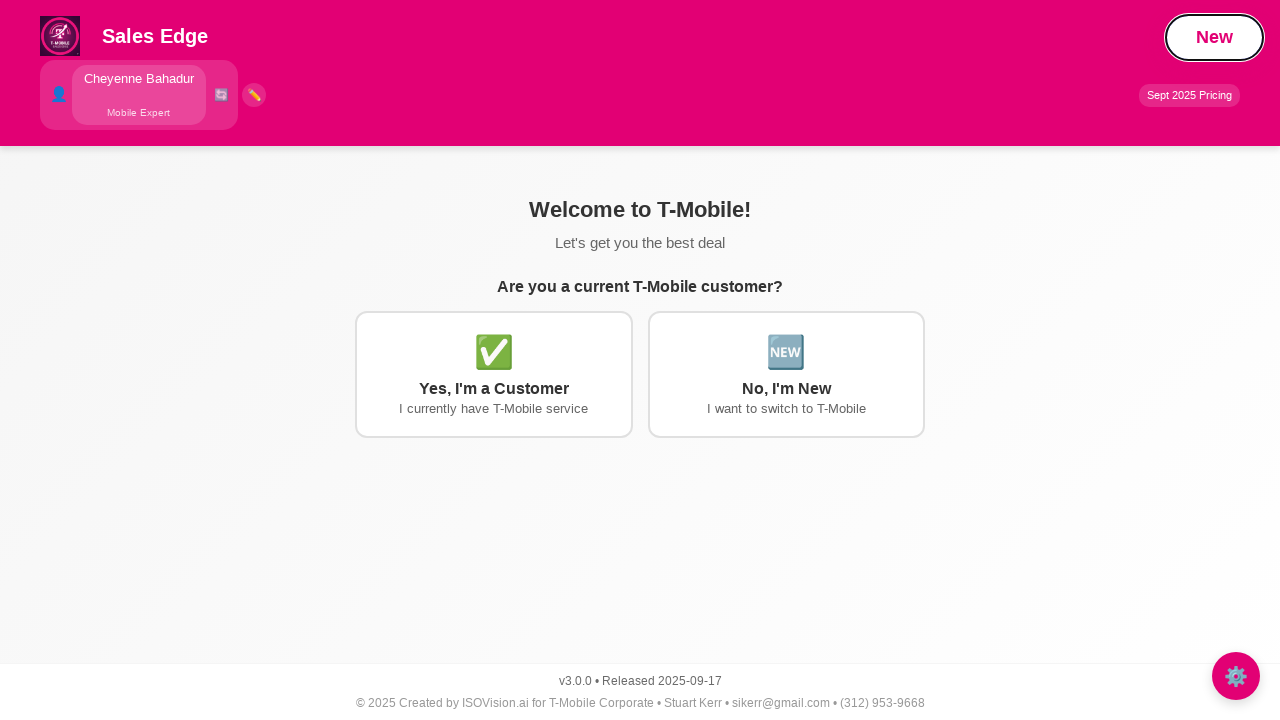

Verified return to start screen with 'No, I'm New' option visible
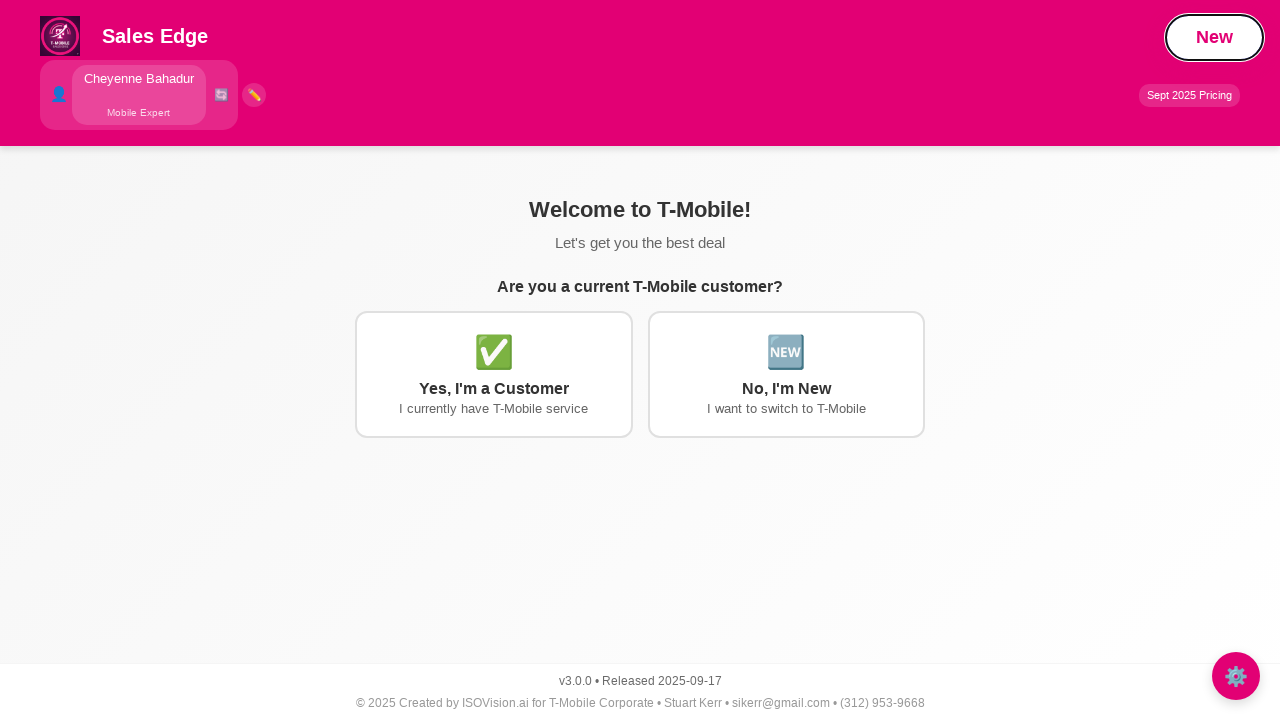

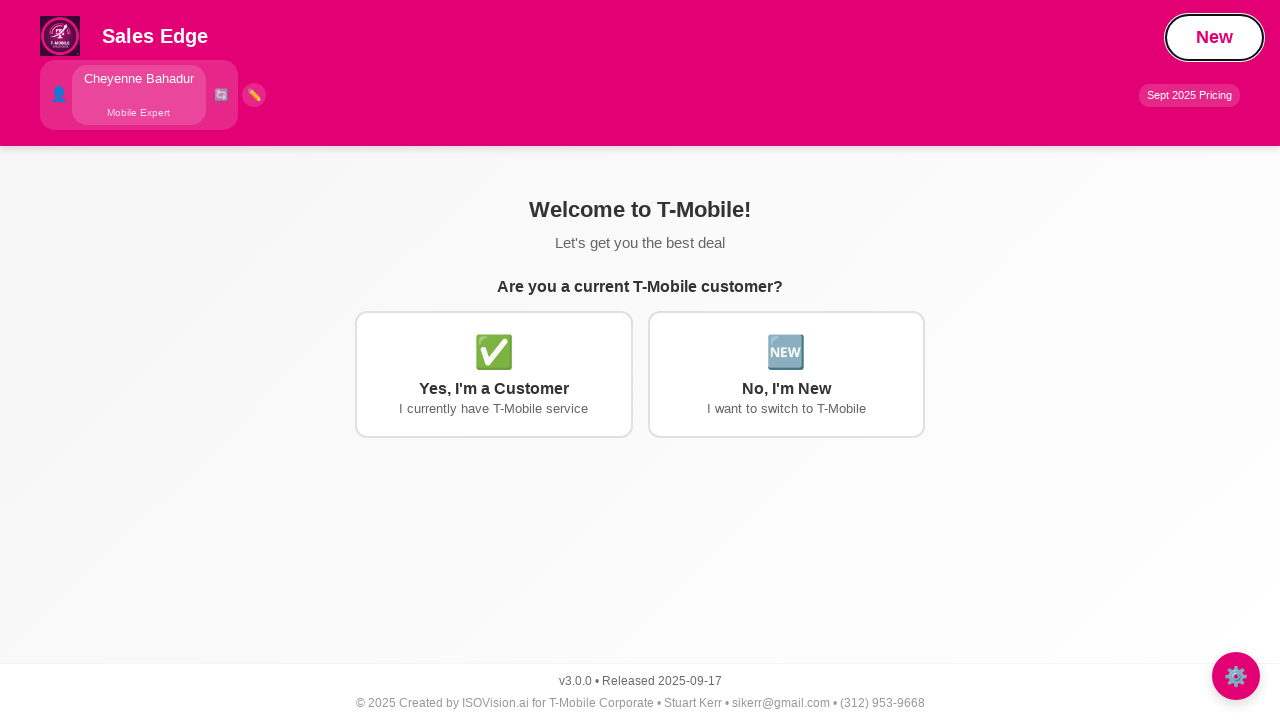